Tests the form submission flow including filling all fields and clicking submit to observe loading state behavior.

Starting URL: https://fta-quiz.vercel.app/result-3

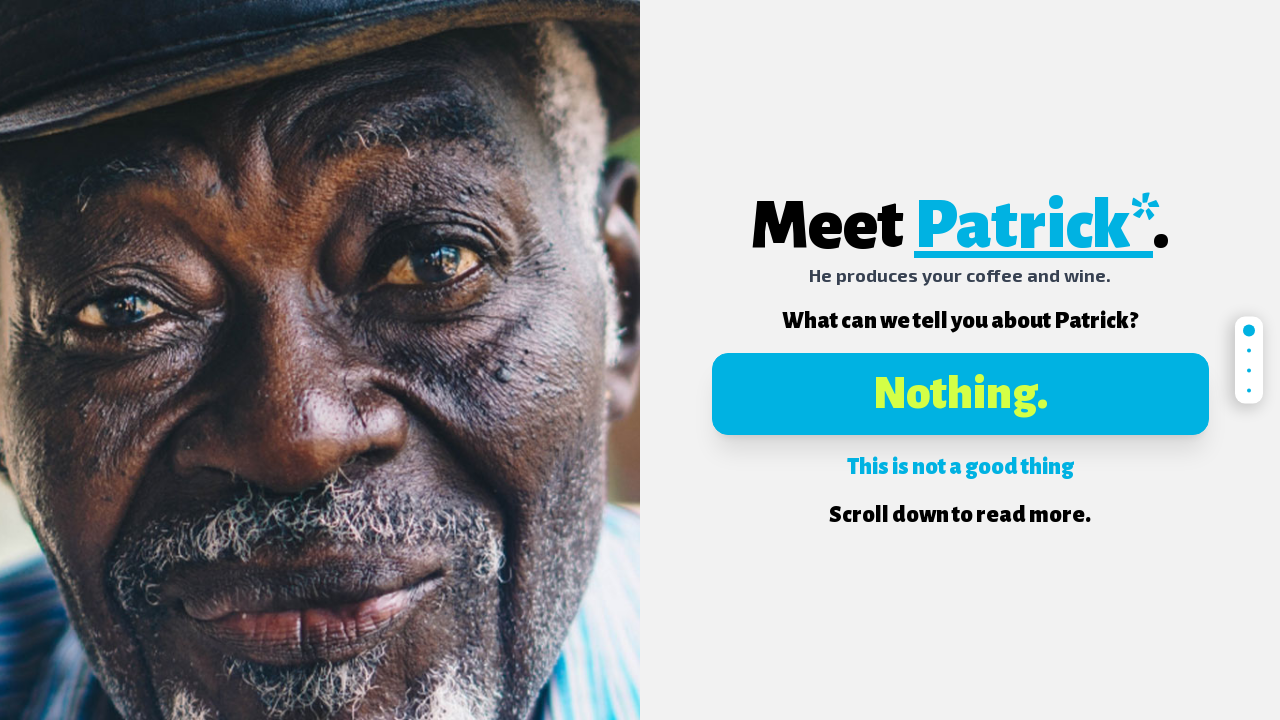

Filled first name field with 'Robert' on input[name="firstName"]
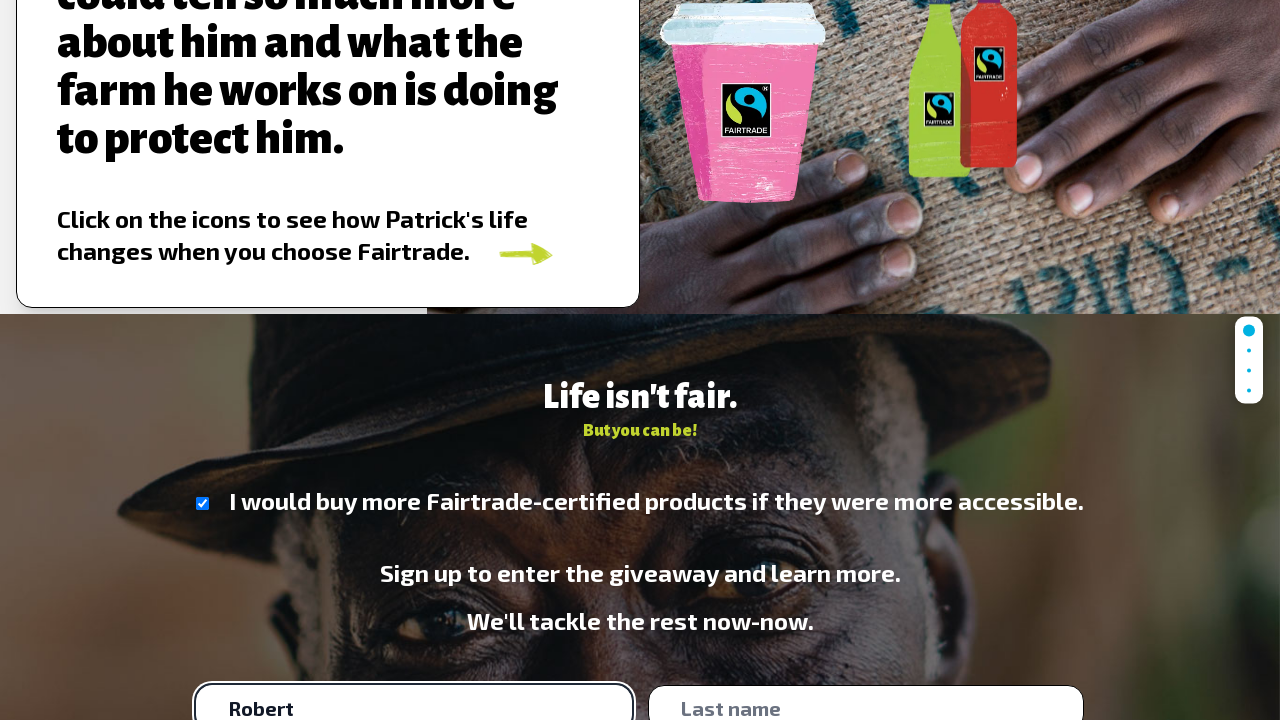

Filled last name field with 'Chen' on input[name="lastName"]
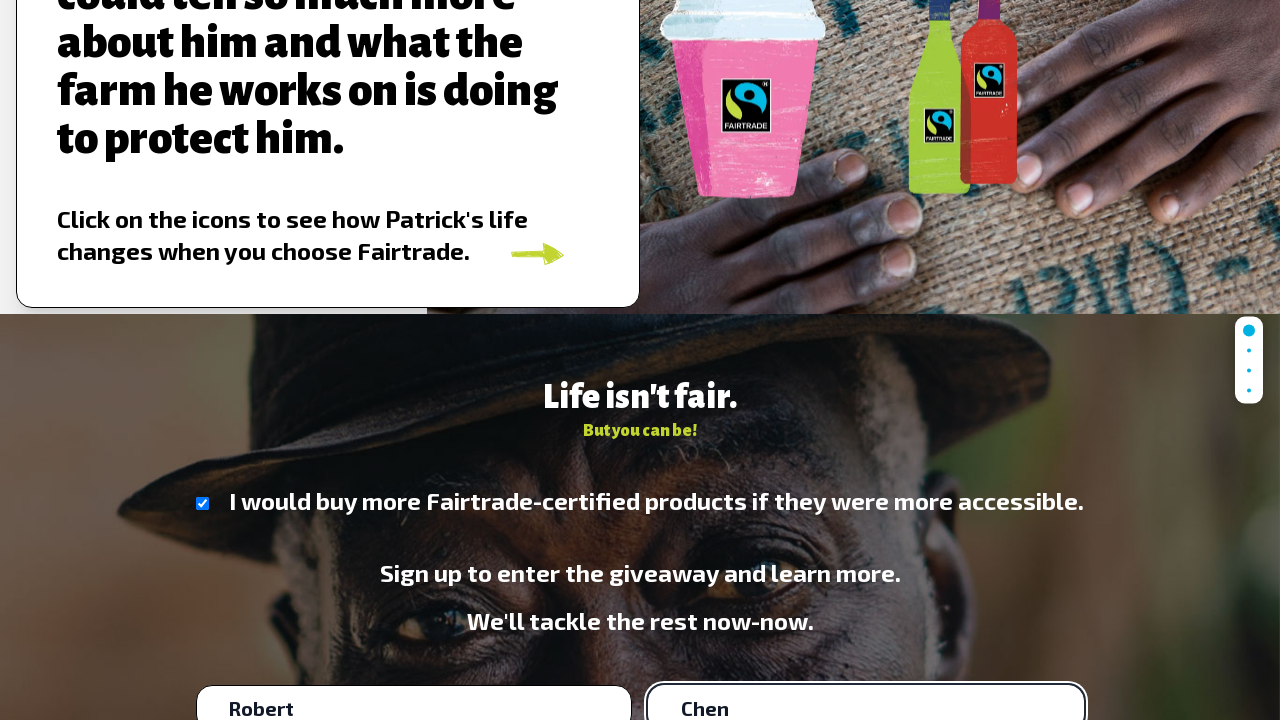

Filled email field with 'robert.chen9182@example.com' on input[name="email"]
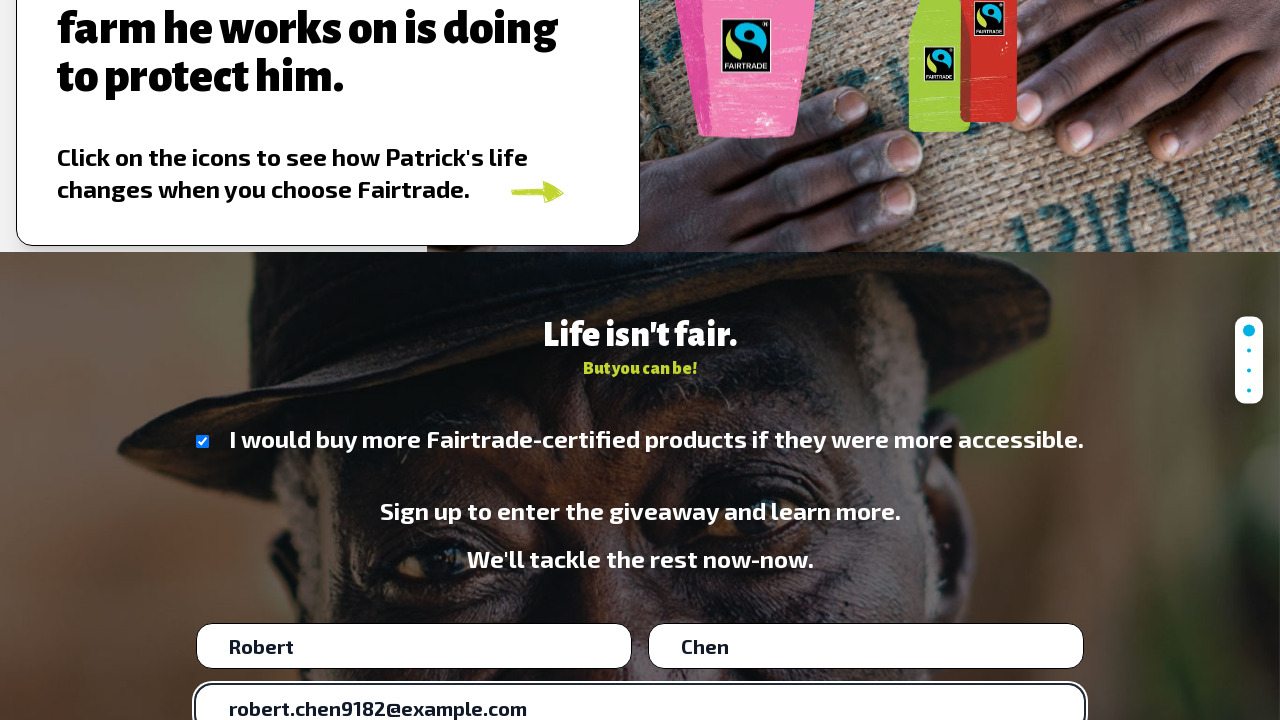

Selected 'individual-interested' from the iAm dropdown on select[name="iAm"]
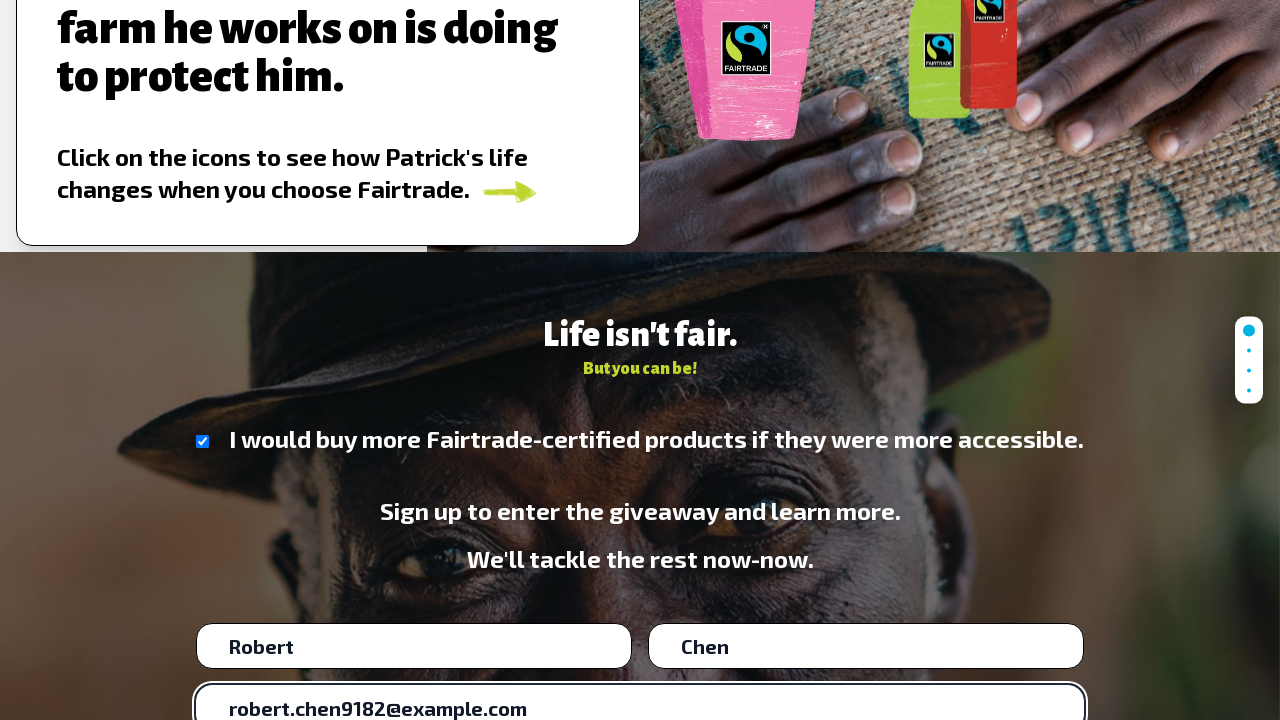

Clicked submit button to start form submission at (640, 592) on button[type="submit"]
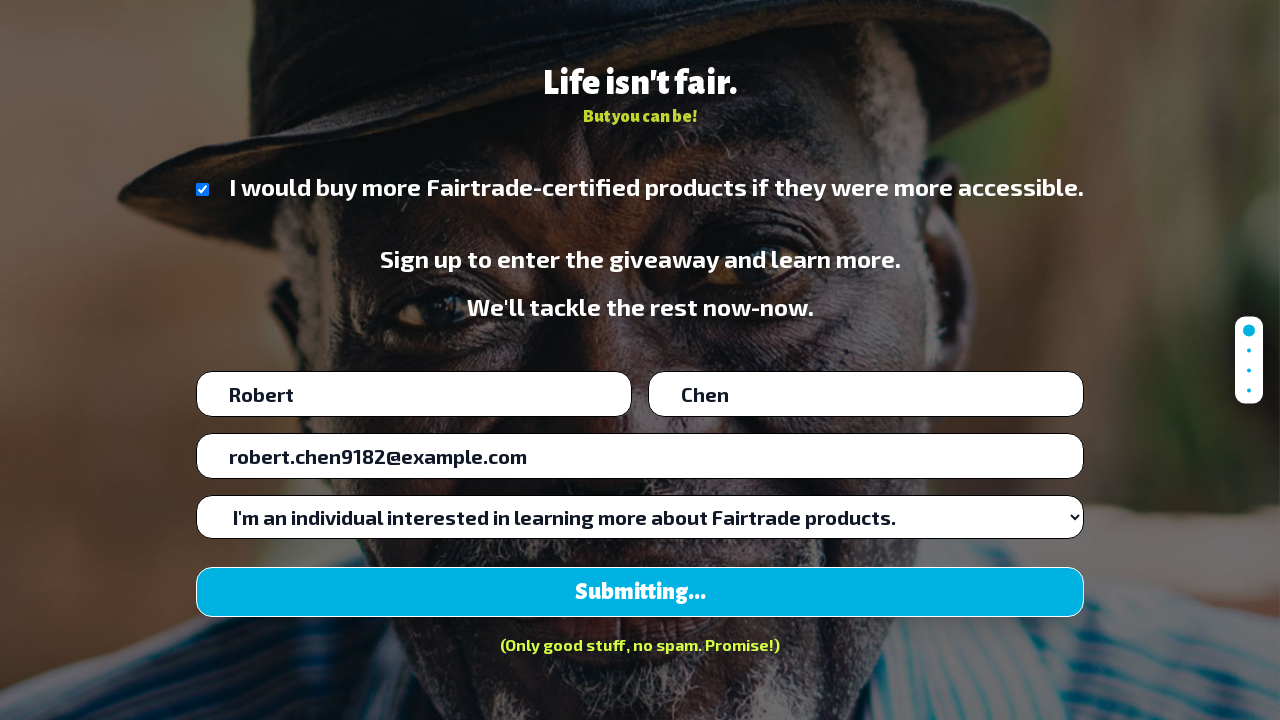

Waited 3 seconds to observe loading state and response
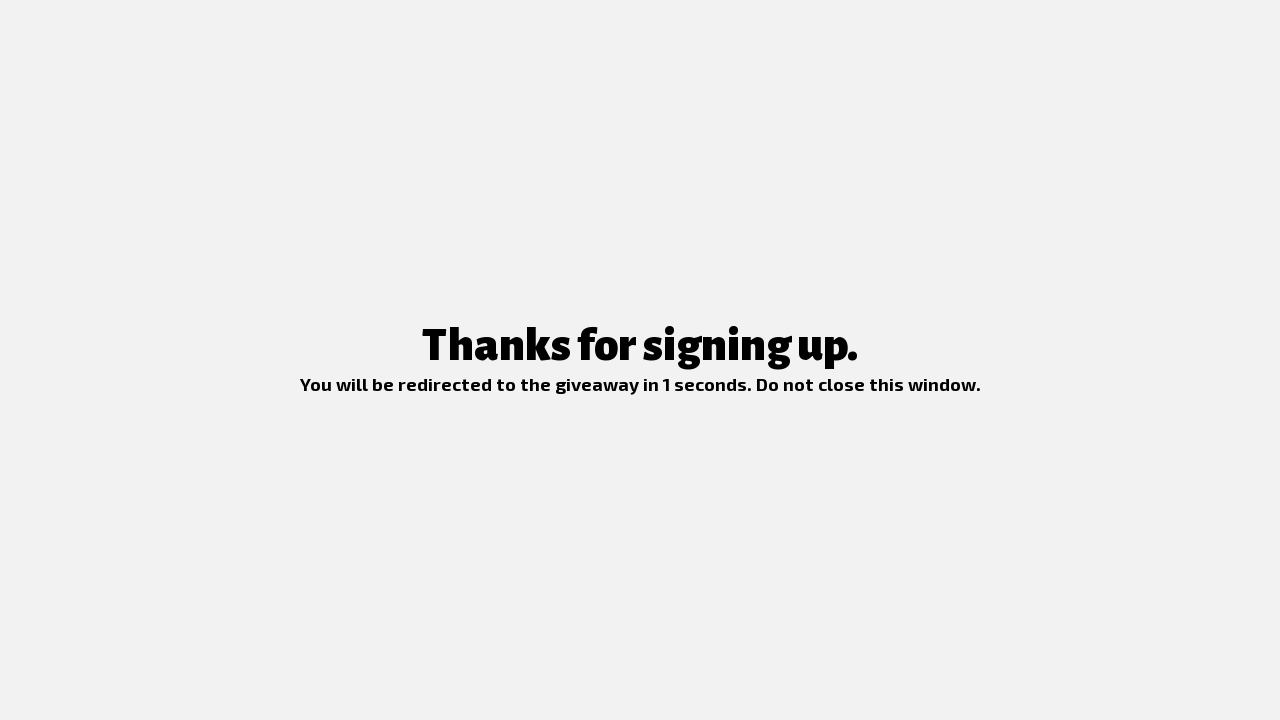

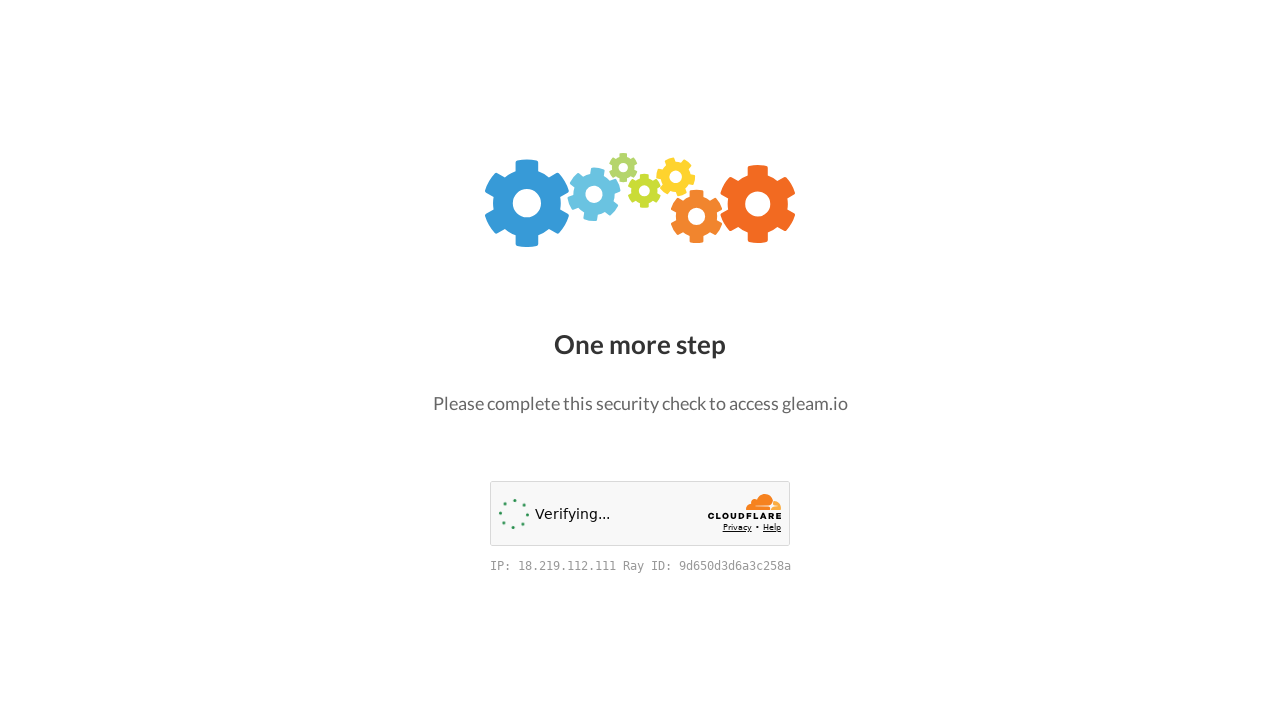